Tests selecting an option from a dropdown using Playwright's built-in select functionality by text, then verifying the selection.

Starting URL: https://the-internet.herokuapp.com/dropdown

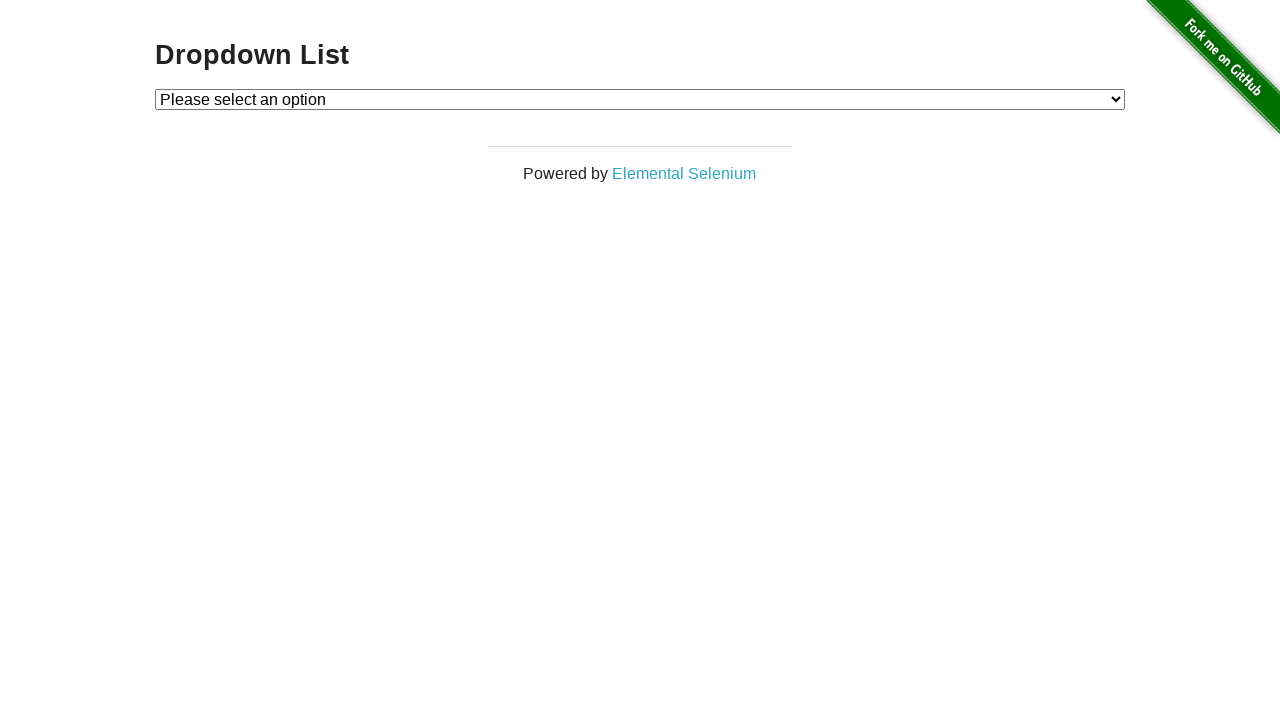

Selected 'Option 2' from dropdown using label on #dropdown
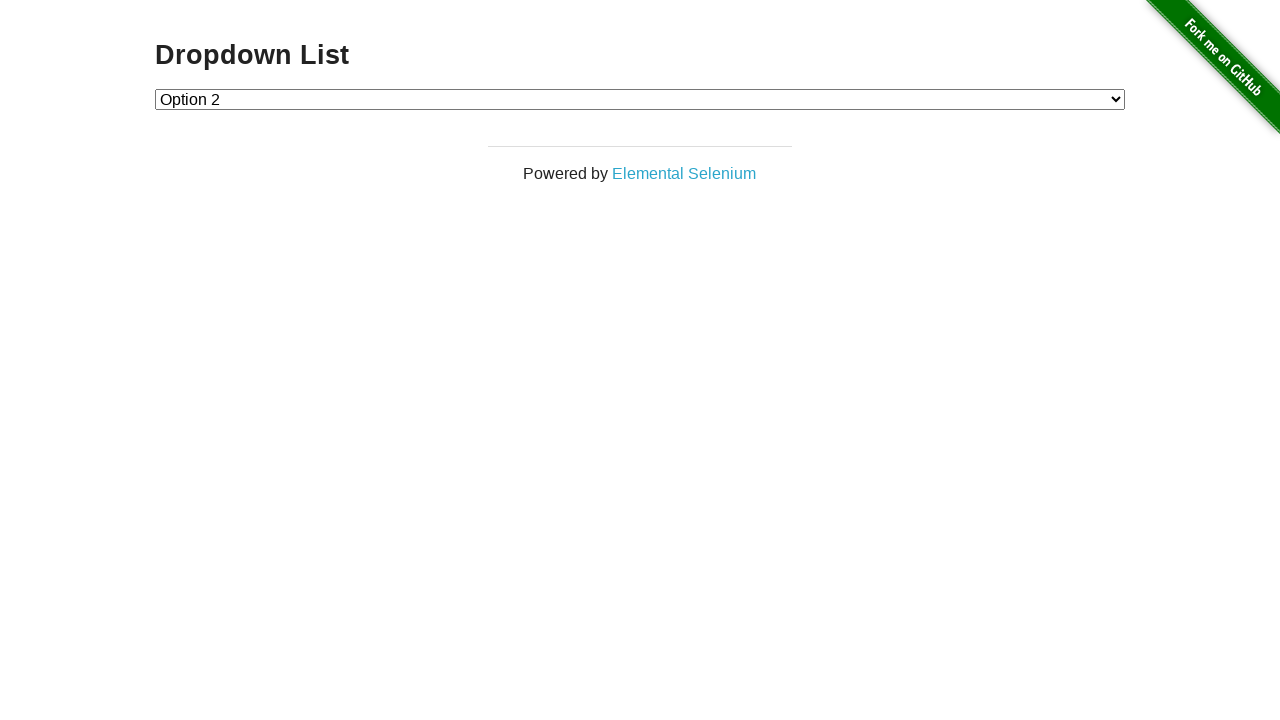

Located the checked option element in dropdown
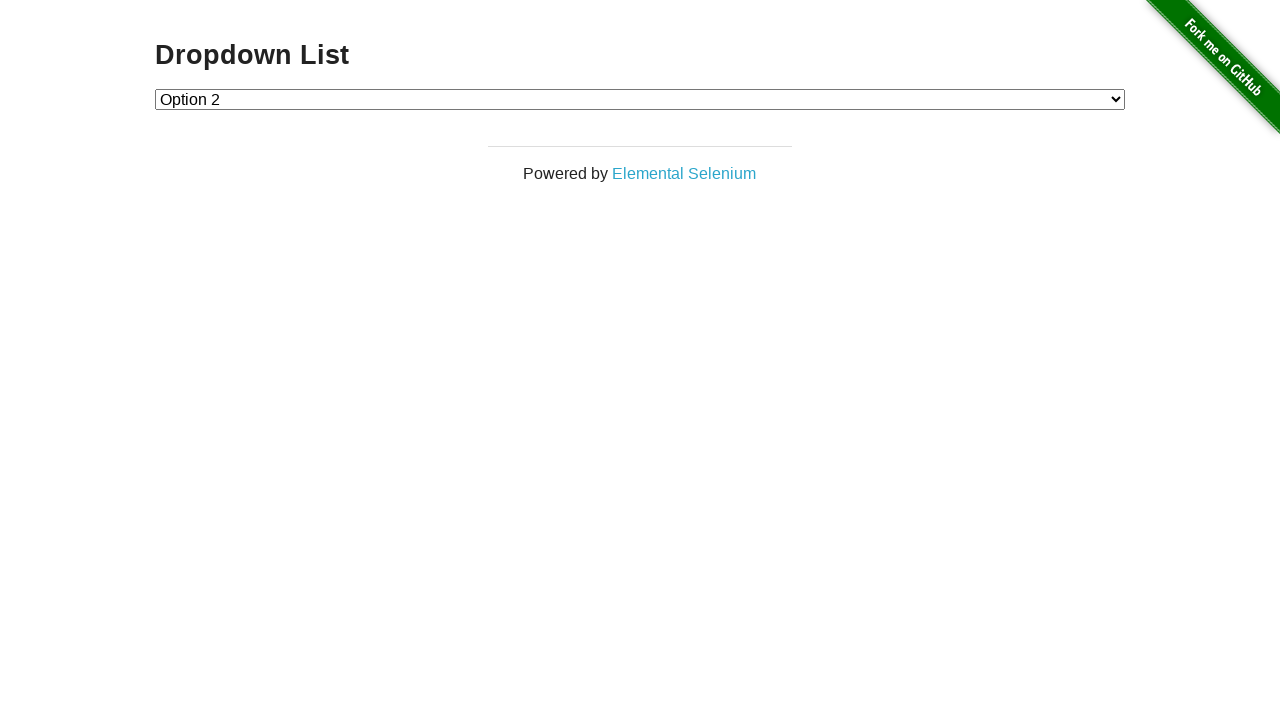

Retrieved text content of selected option
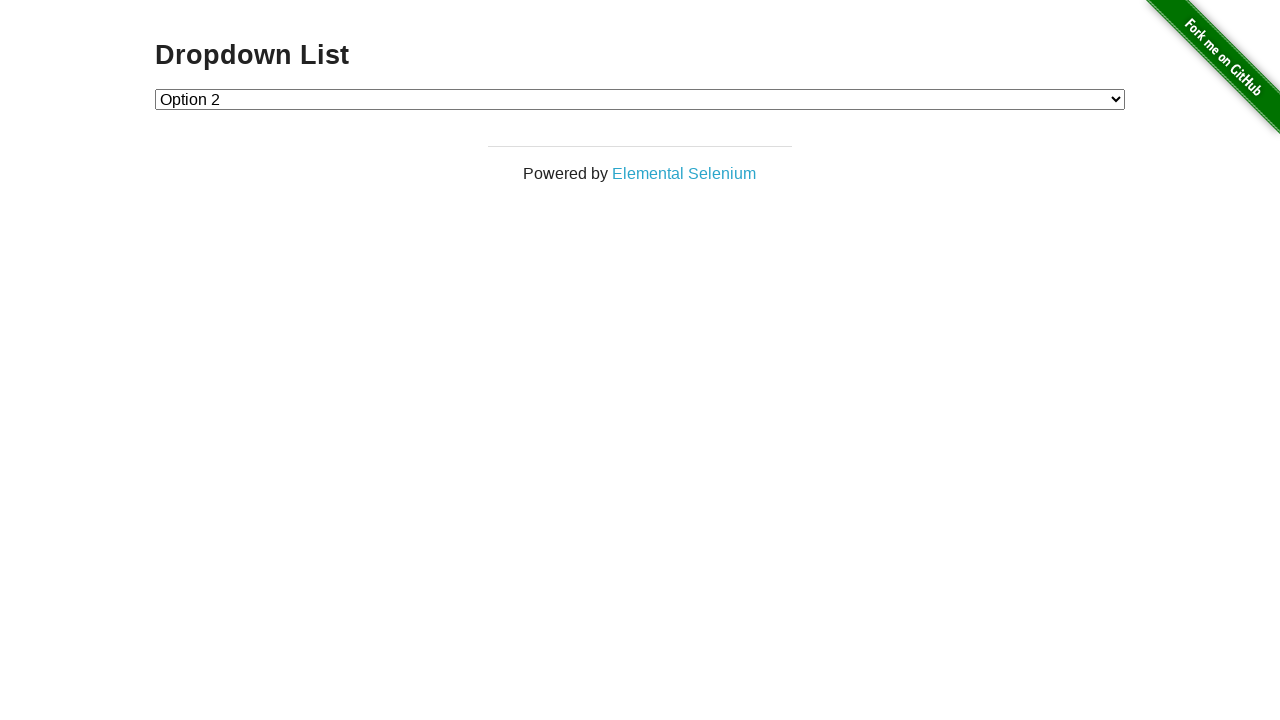

Assertion passed: selected option text is 'Option 2'
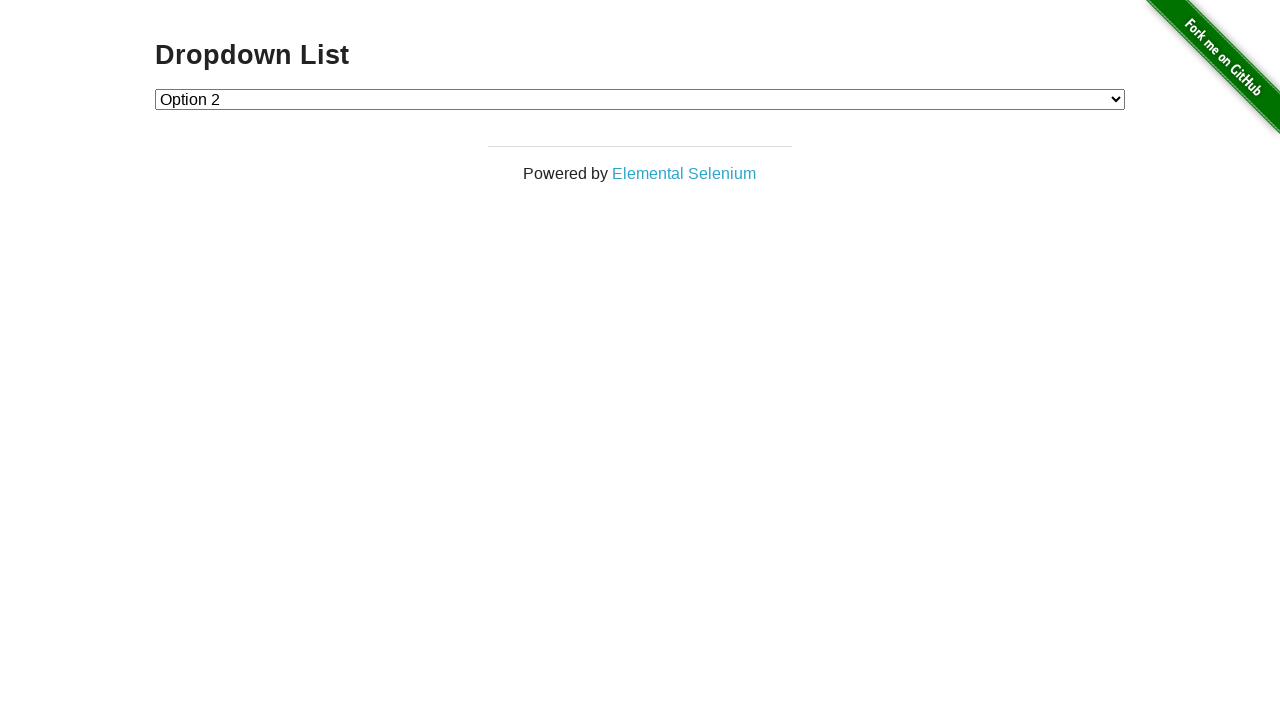

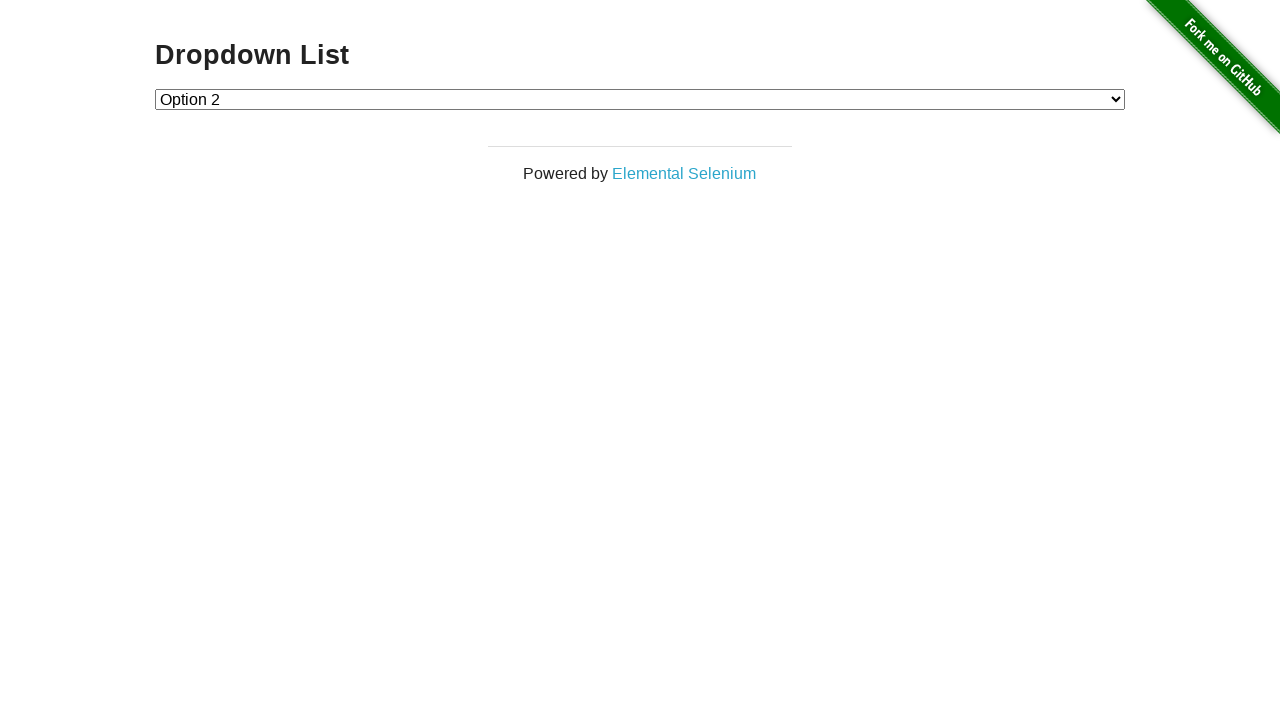